Tests the Python.org search functionality by entering "pycon" as a search query and verifying that results are returned

Starting URL: http://www.python.org

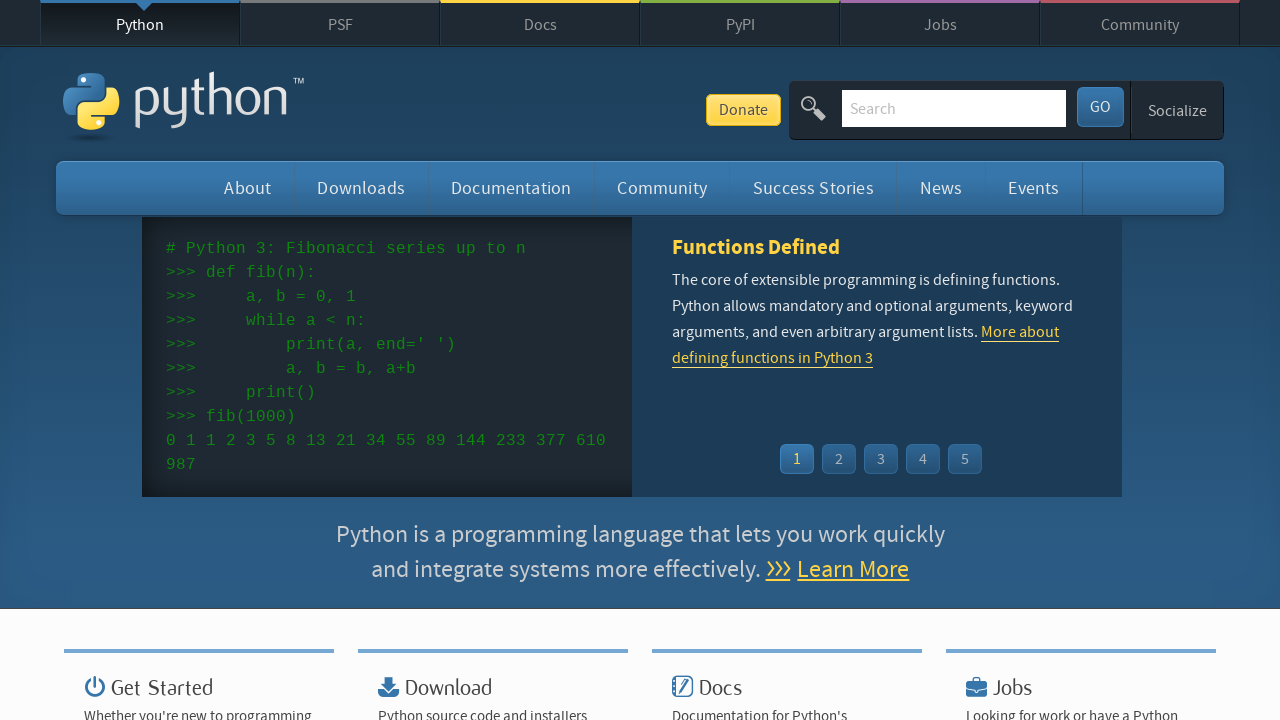

Verified 'Python' is present in page title
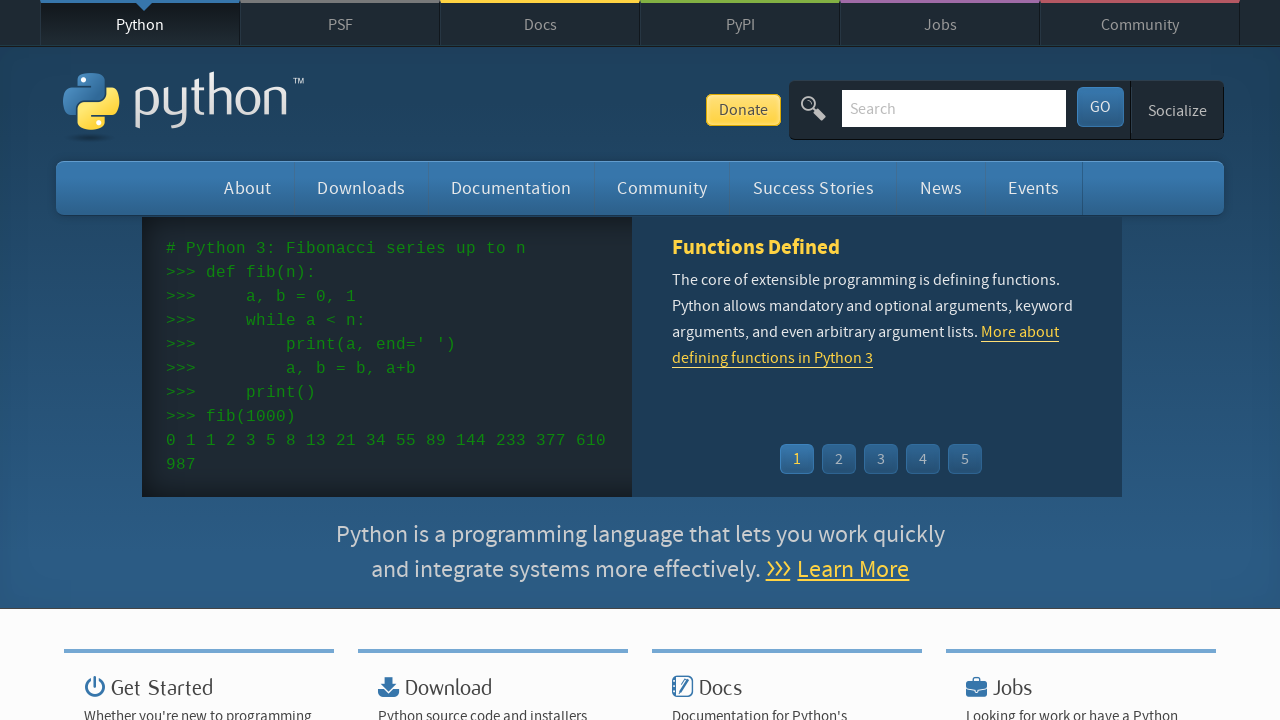

Filled search box with 'pycon' query on input[name='q']
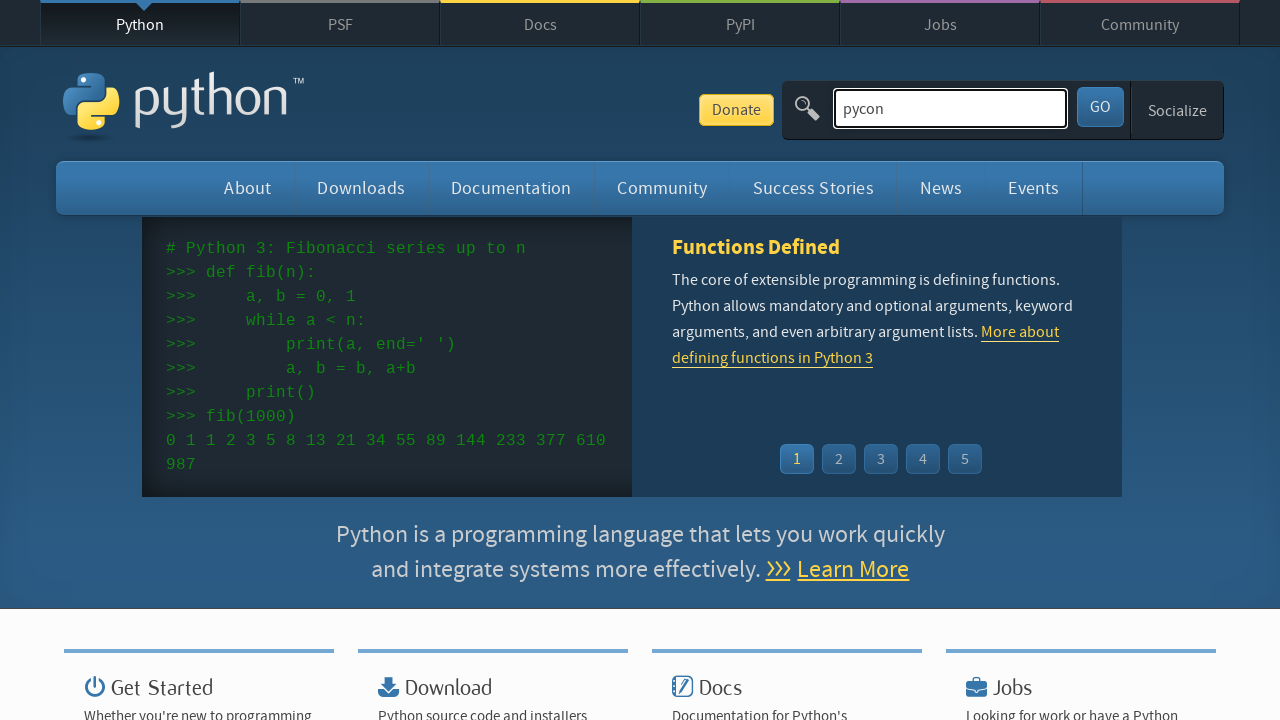

Pressed Enter to submit search query on input[name='q']
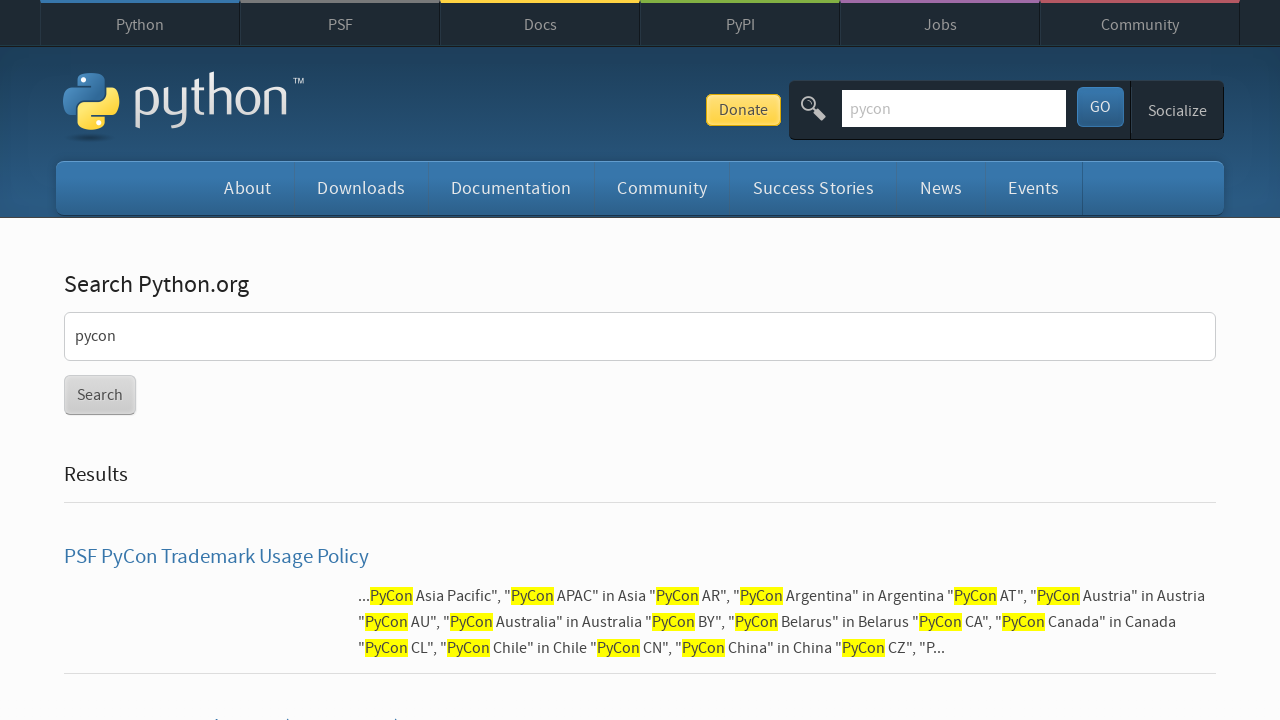

Waited for page to reach network idle state
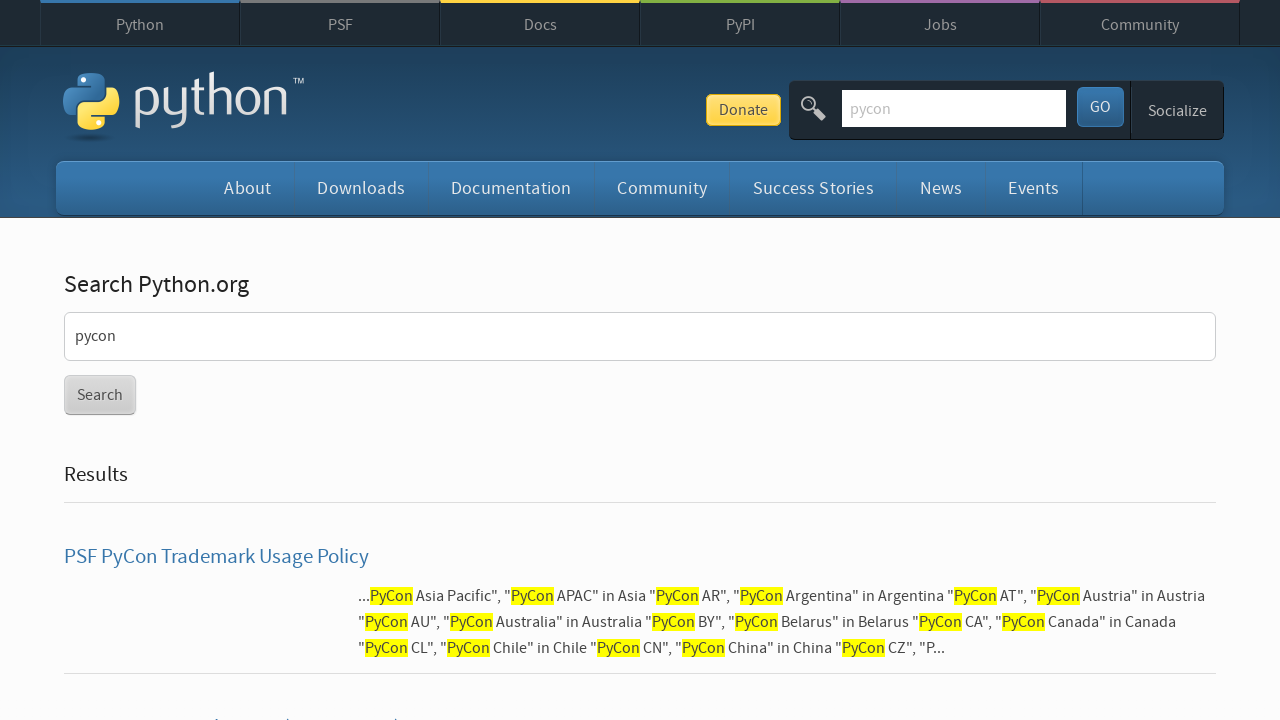

Verified search results were returned (no 'No results found' message)
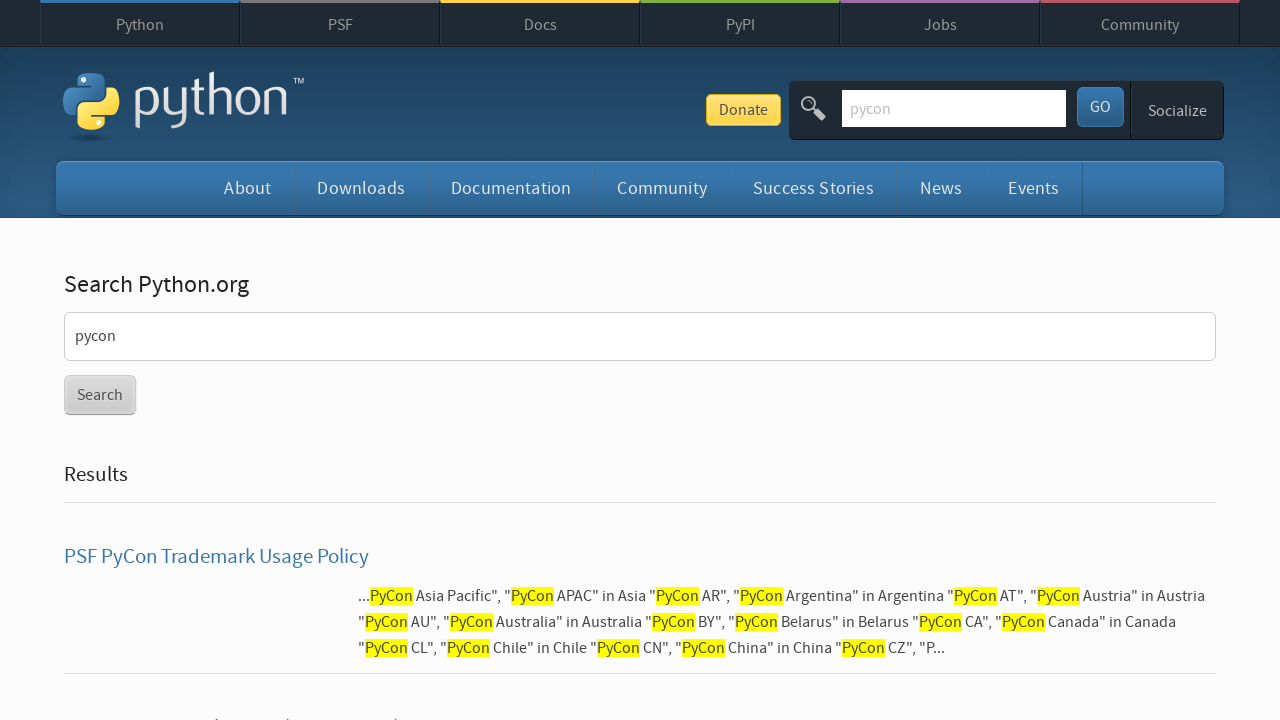

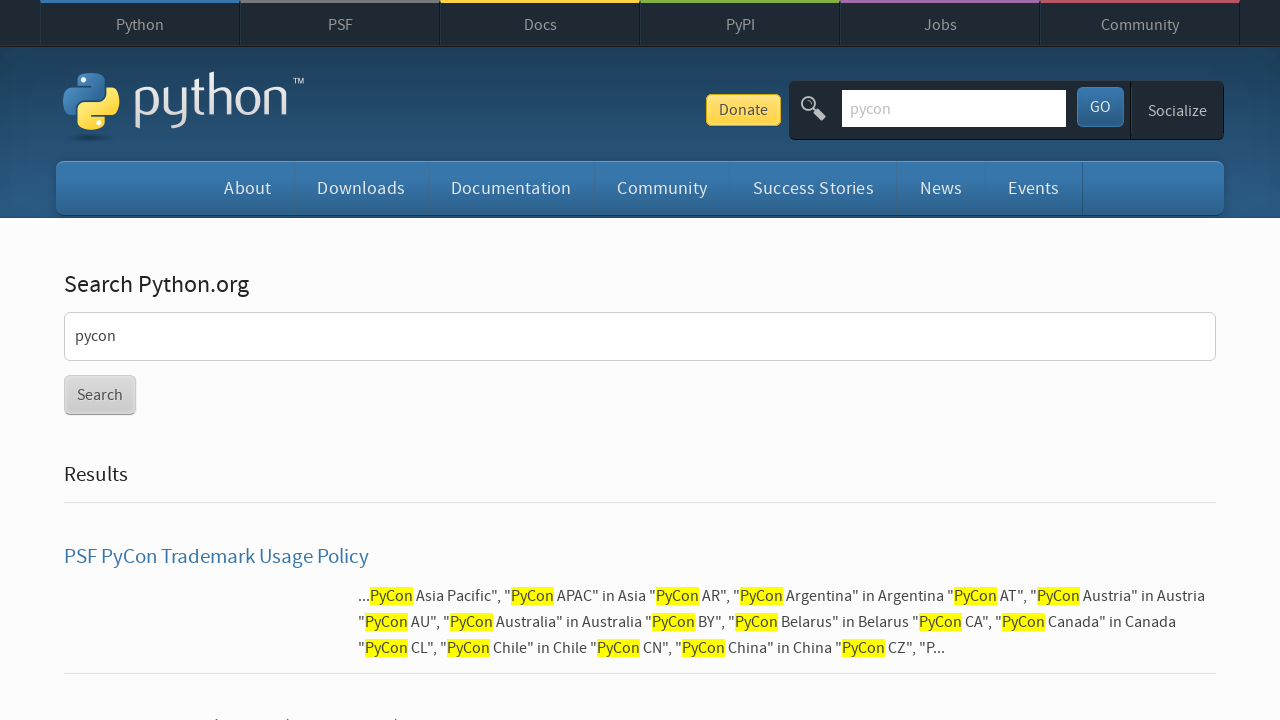